Tests dynamic loading scenario where an element appears after clicking a button, verifying the element becomes visible

Starting URL: https://the-internet.herokuapp.com/dynamic_loading/2

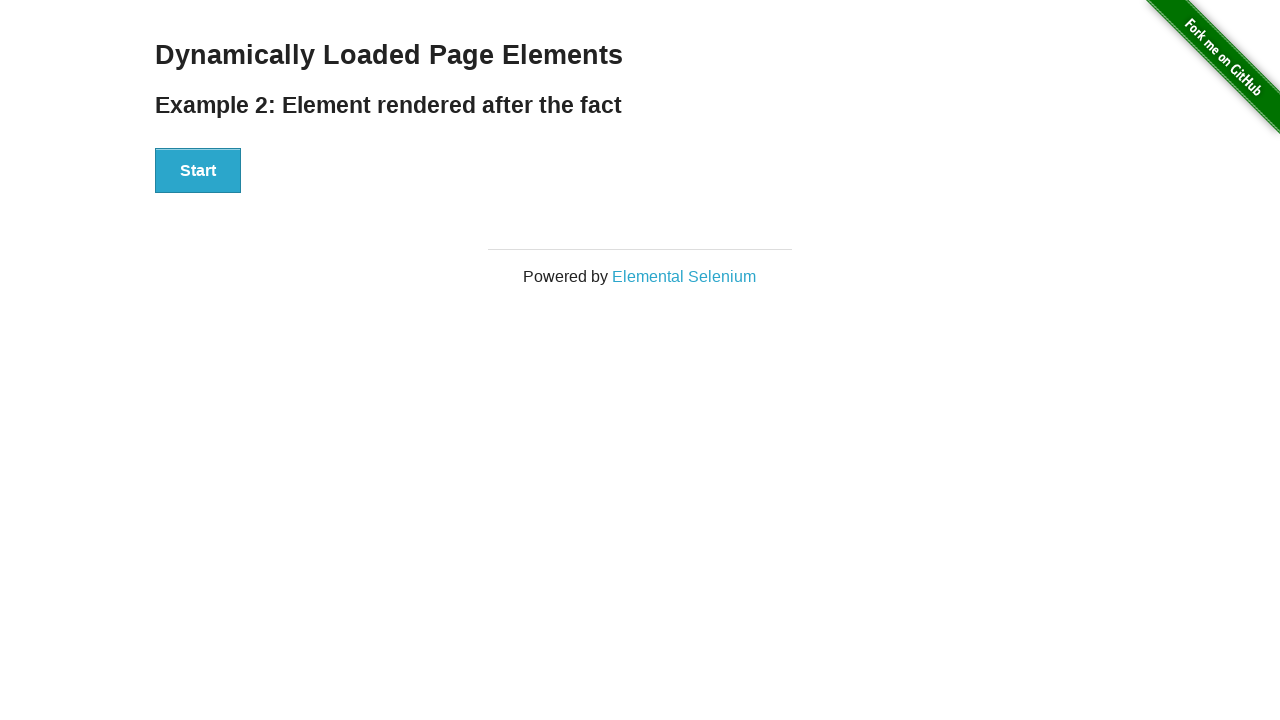

Clicked the Start button to trigger dynamic loading at (198, 171) on xpath=//button
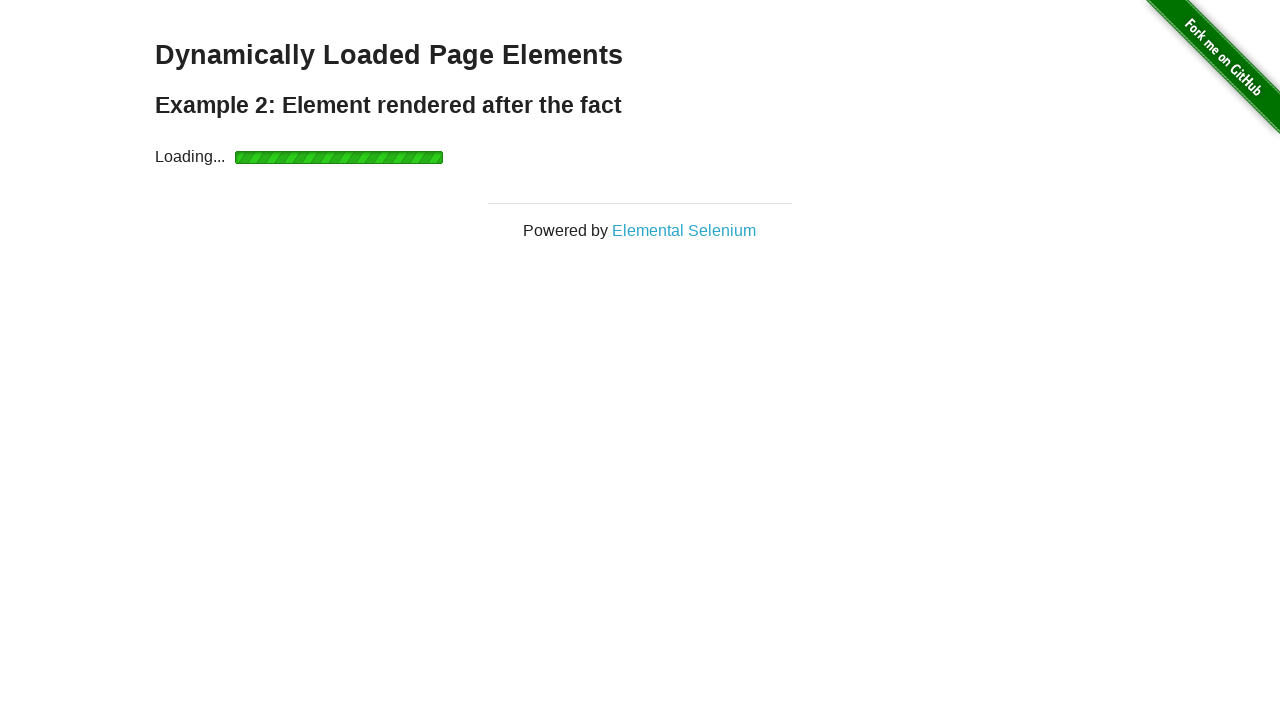

Waited for dynamically loaded element to become visible
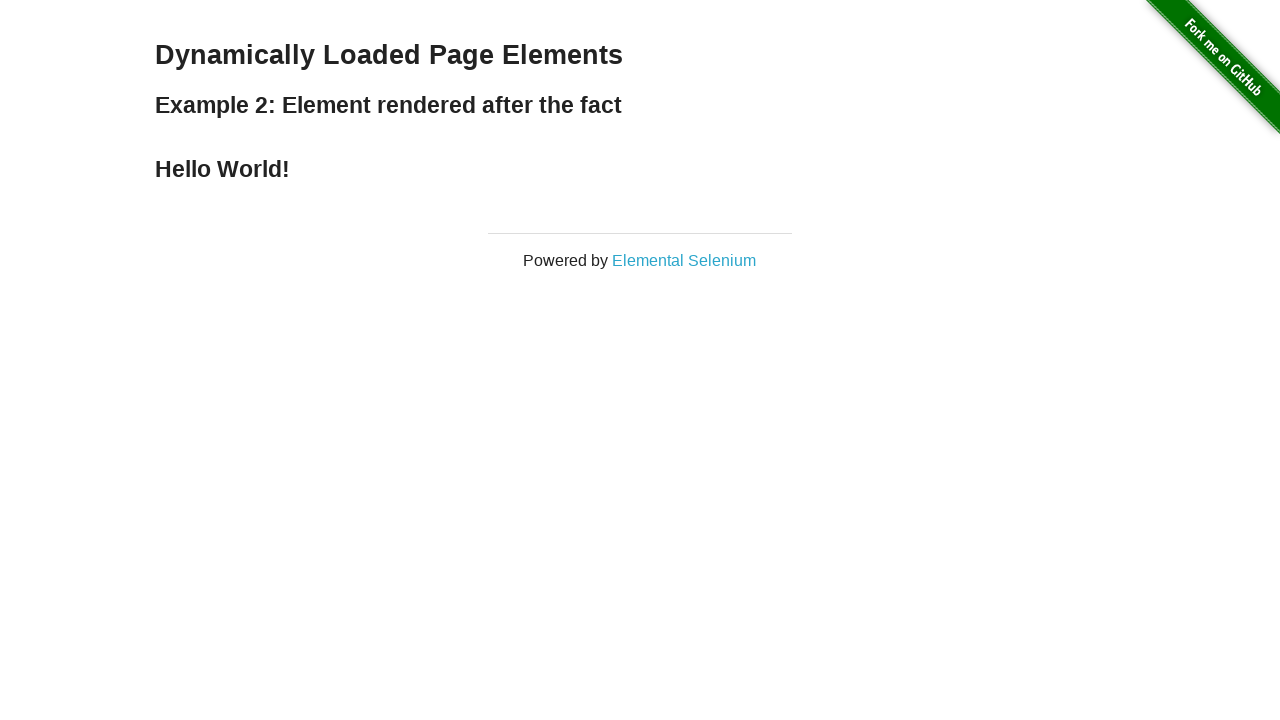

Located the finish element
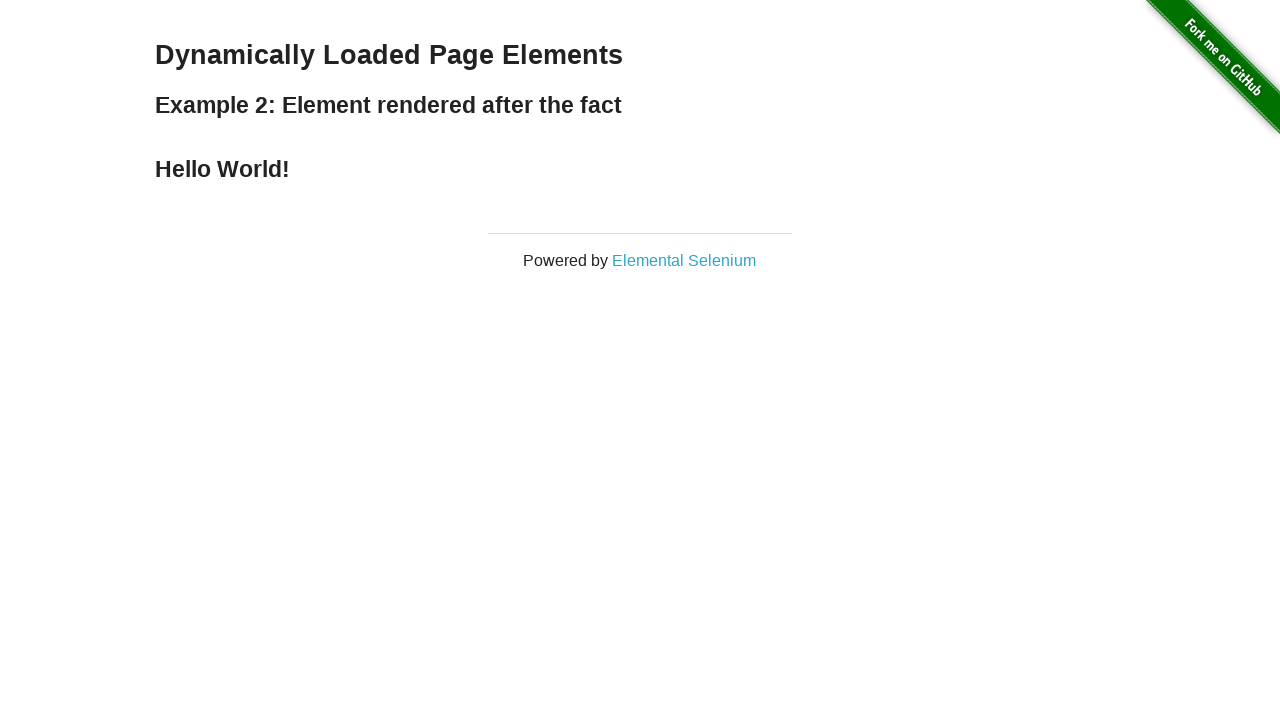

Verified that the finish element is visible
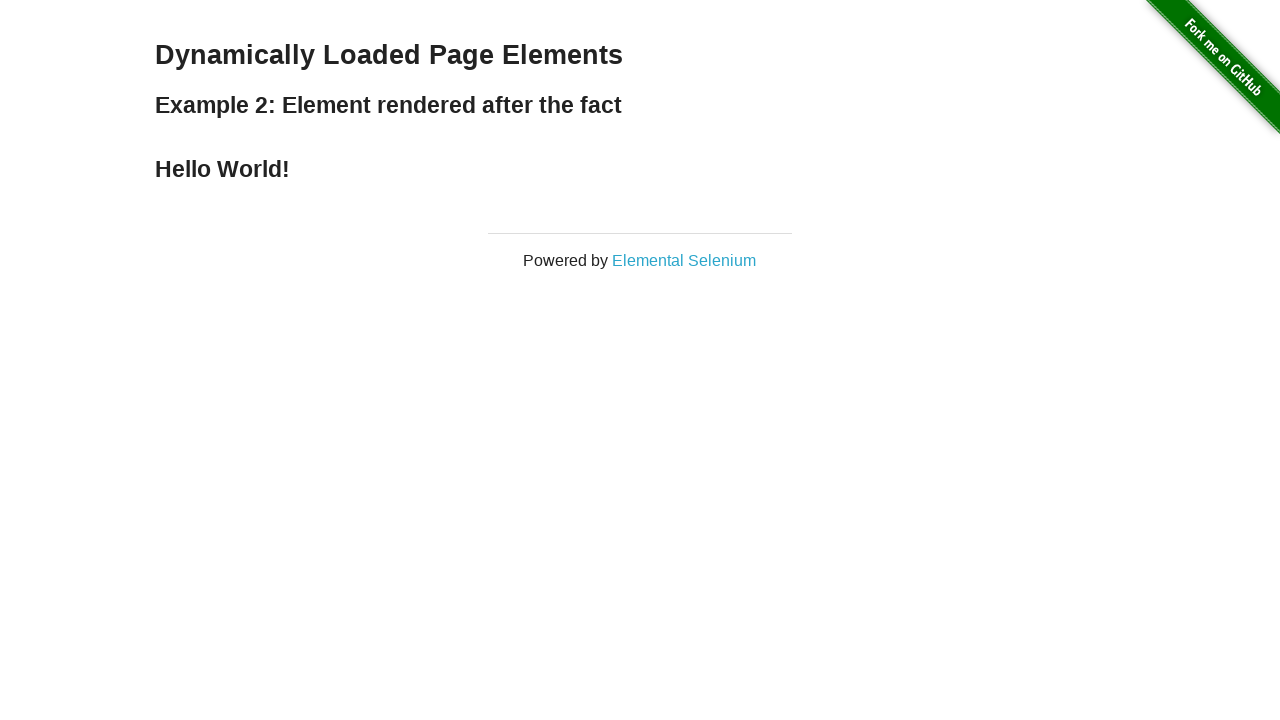

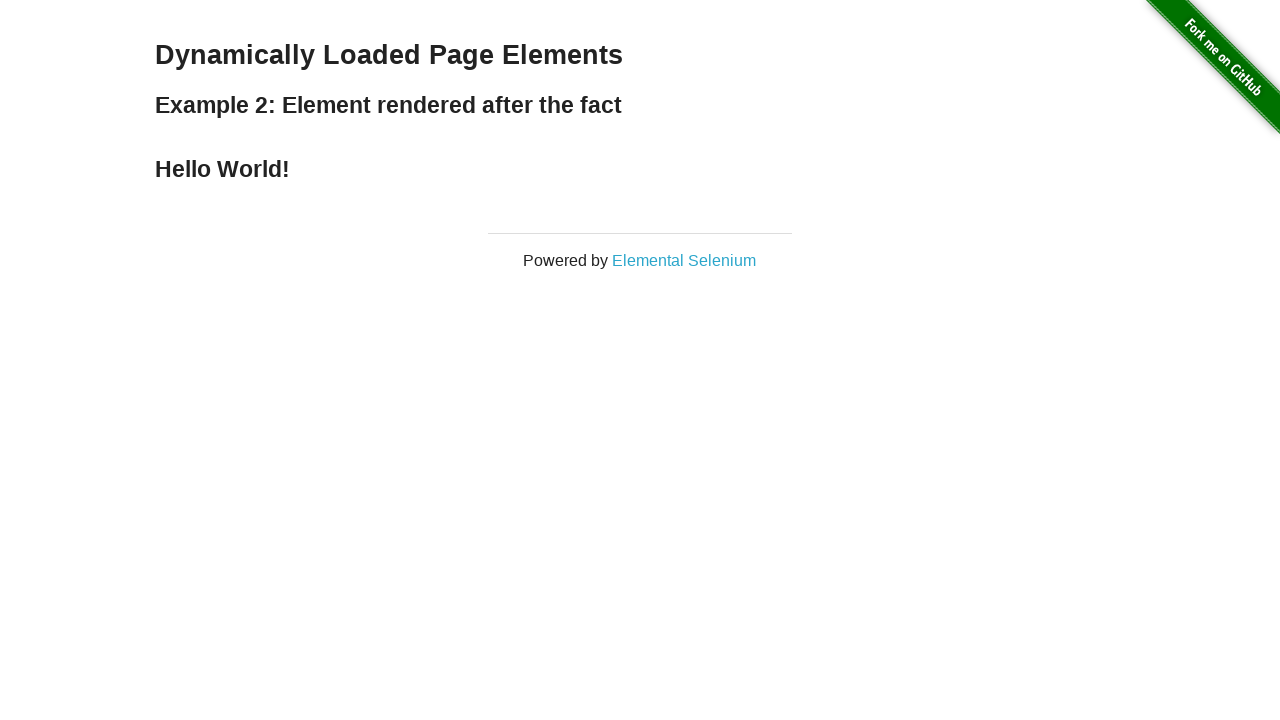